Tests clicking a button that has a dynamic ID on the UI Testing Playground website, using CSS selector to locate the button by its class instead of ID.

Starting URL: http://uitestingplayground.com/dynamicid

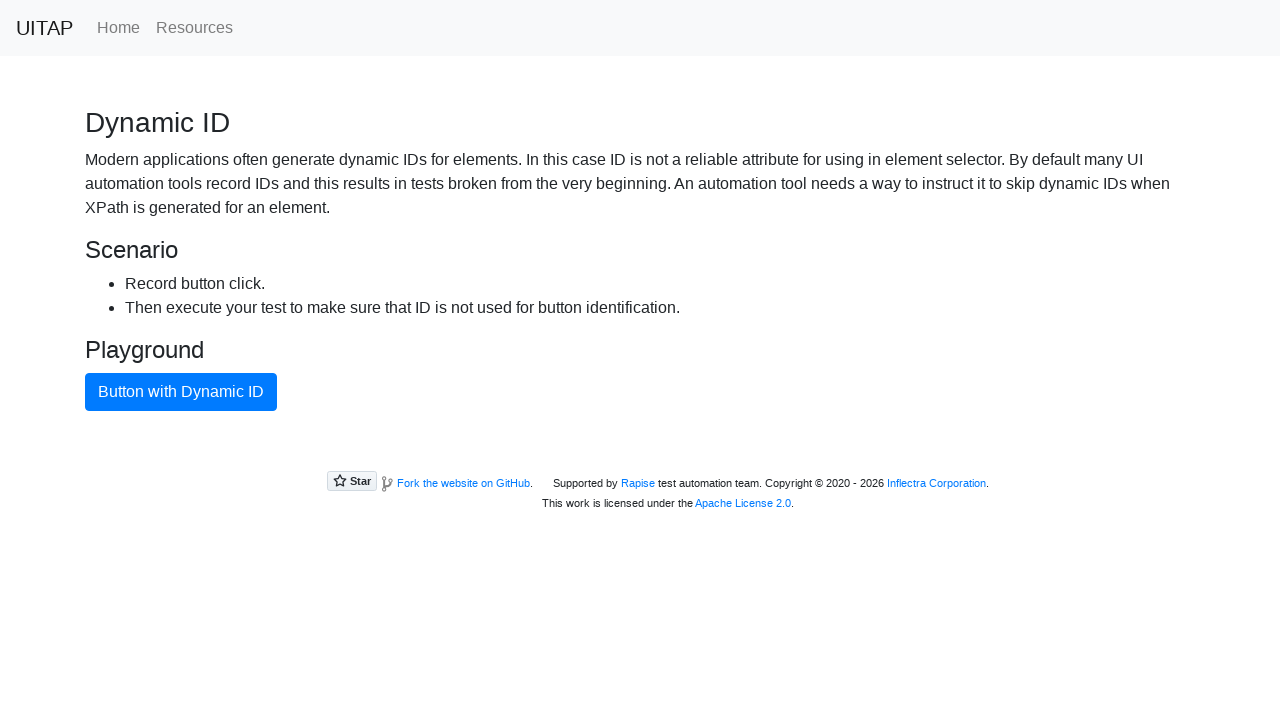

Navigated to UI Testing Playground dynamic ID test page
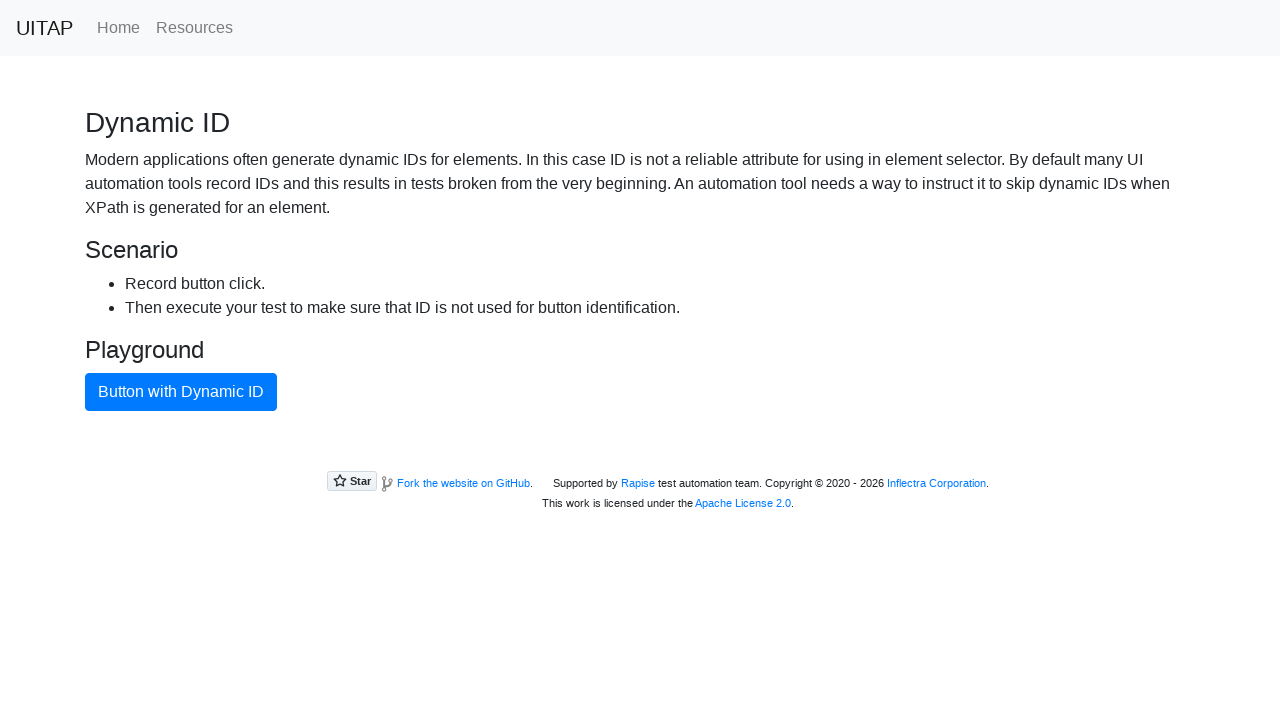

Clicked the blue button with dynamic ID using CSS class selector at (181, 392) on button.btn.btn-primary
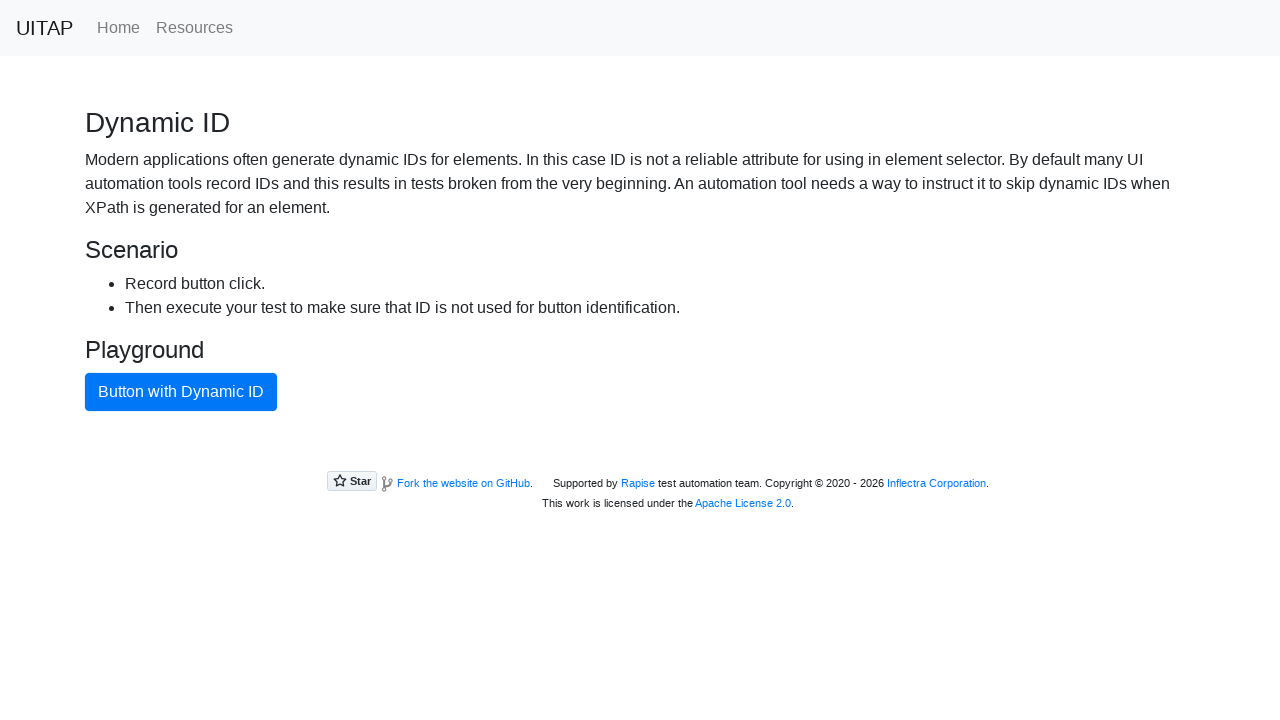

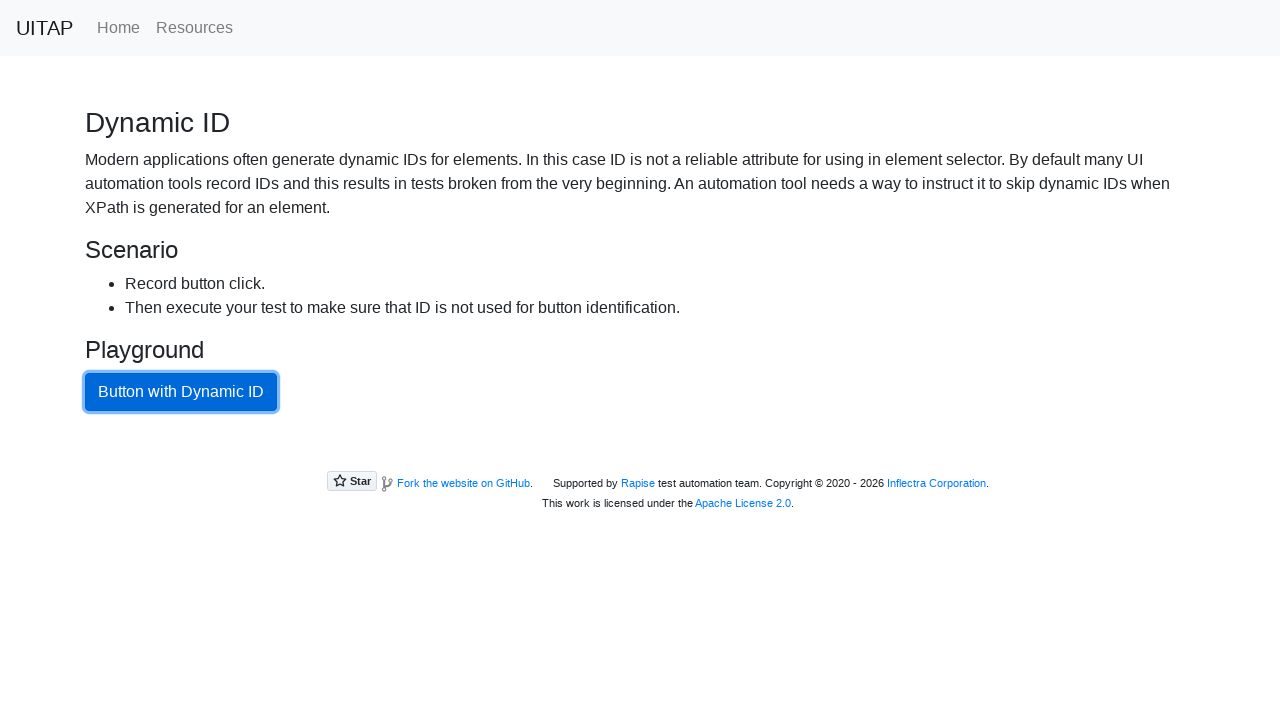